Tests checkbox functionality by scrolling to checkboxes and selecting all unchecked options

Starting URL: https://echoecho.com/htmlforms09.htm

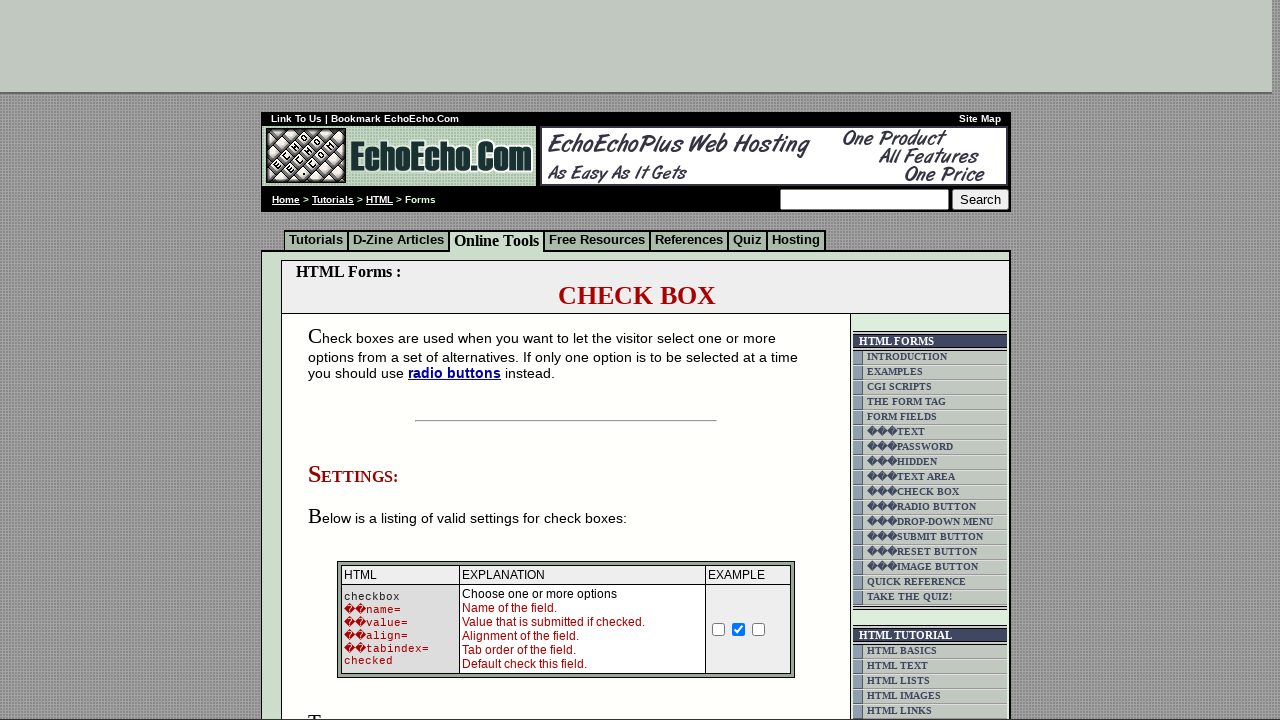

Navigated to htmlforms09.htm
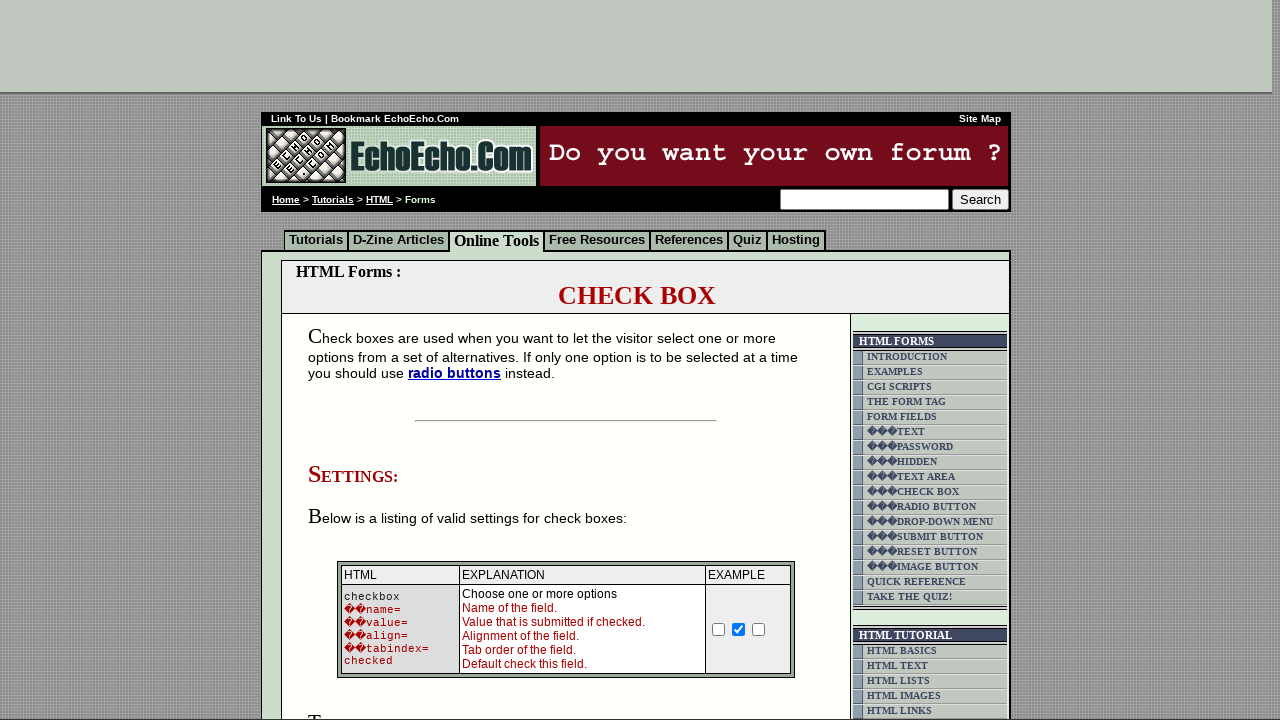

Scrolled down to view checkboxes
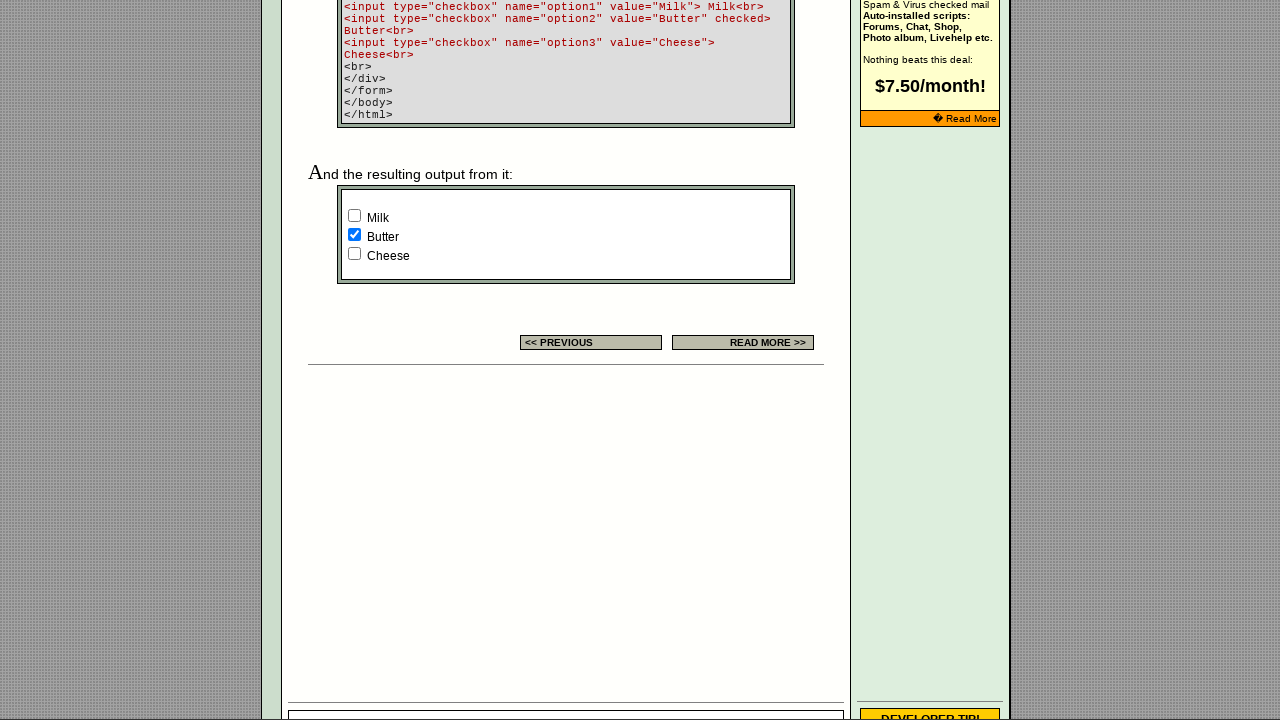

Waited 3 seconds for page to stabilize after scroll
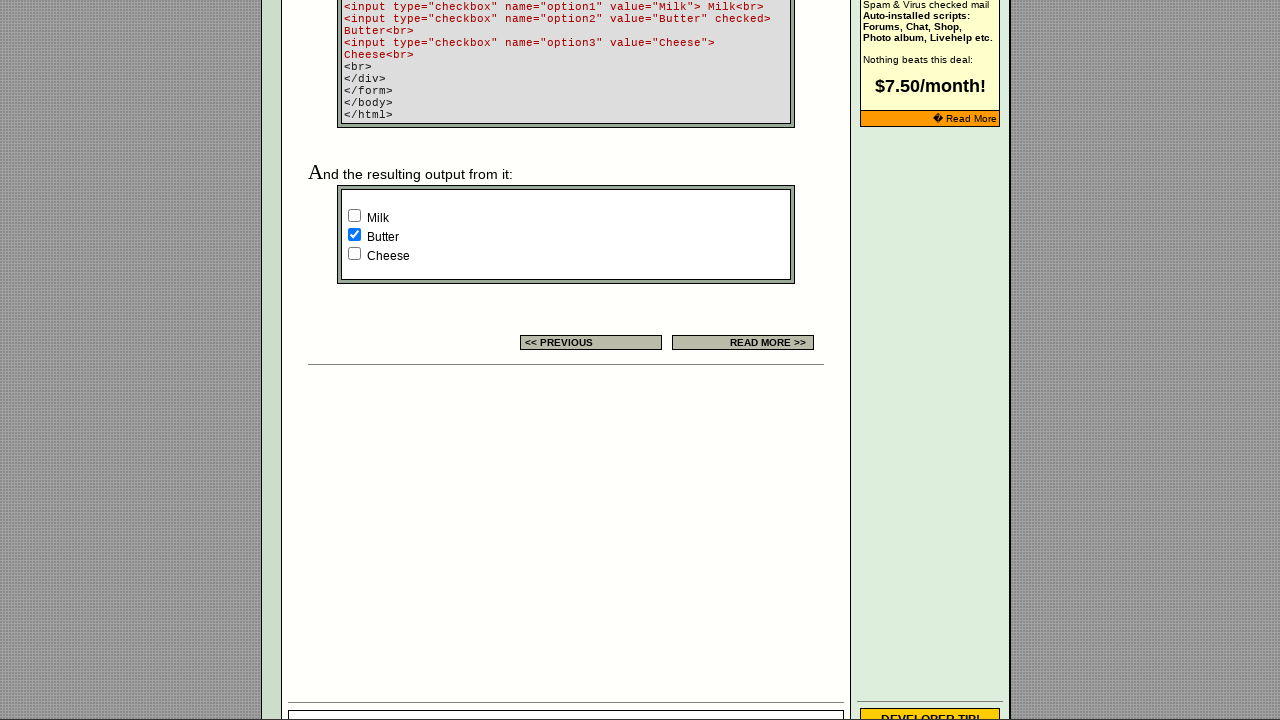

Located all checkbox elements with name 'option1'
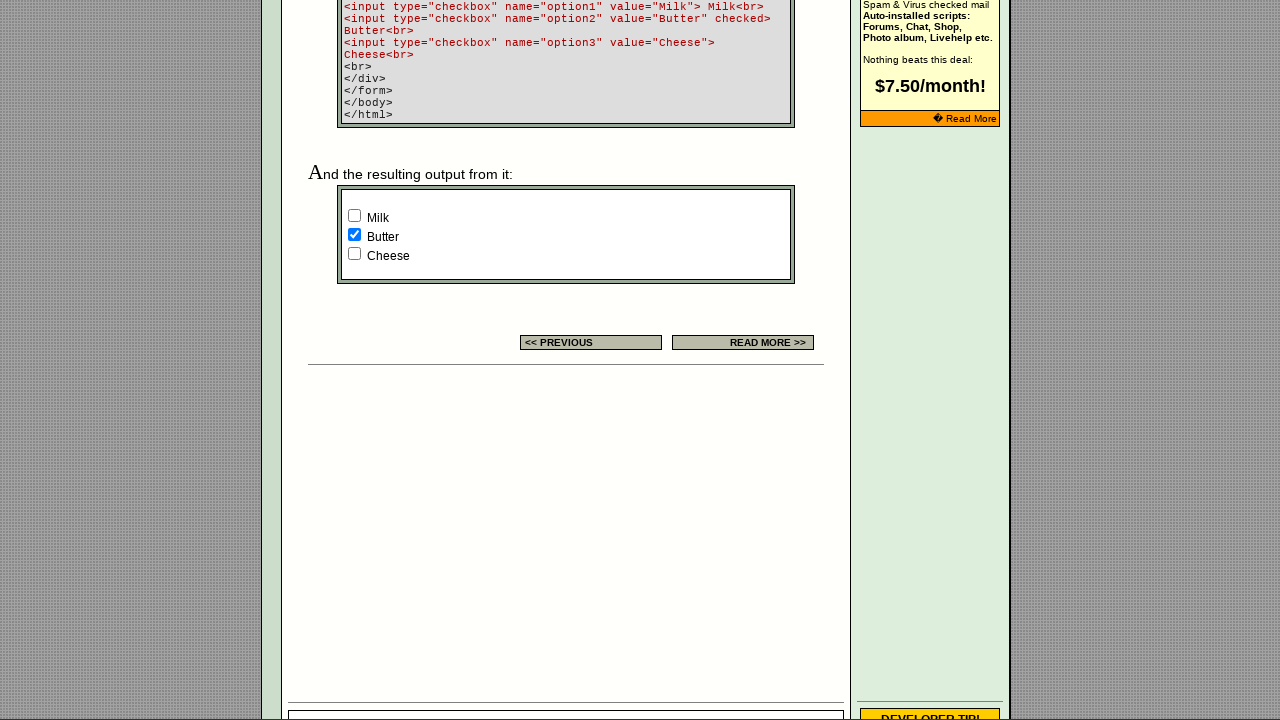

Clicked an unchecked checkbox at (354, 216) on input[name='option1'] >> nth=0
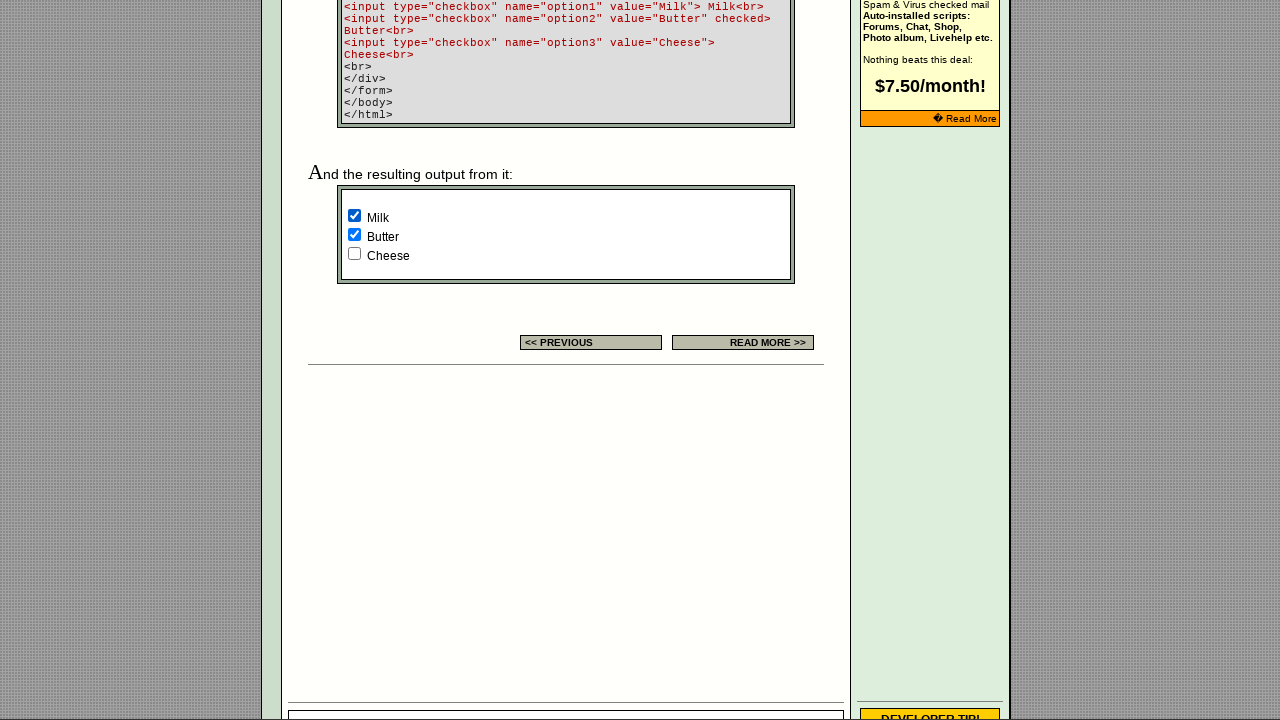

Waited 3 seconds after clicking checkbox
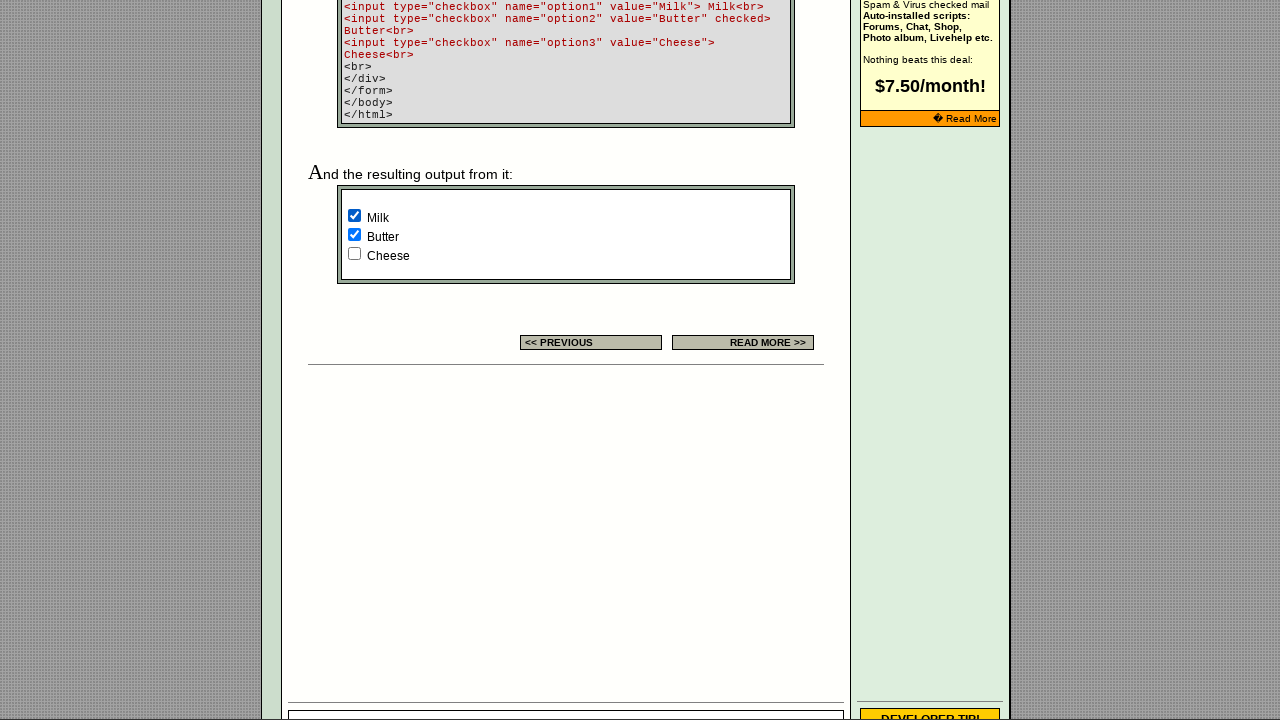

Verified checkbox state: True
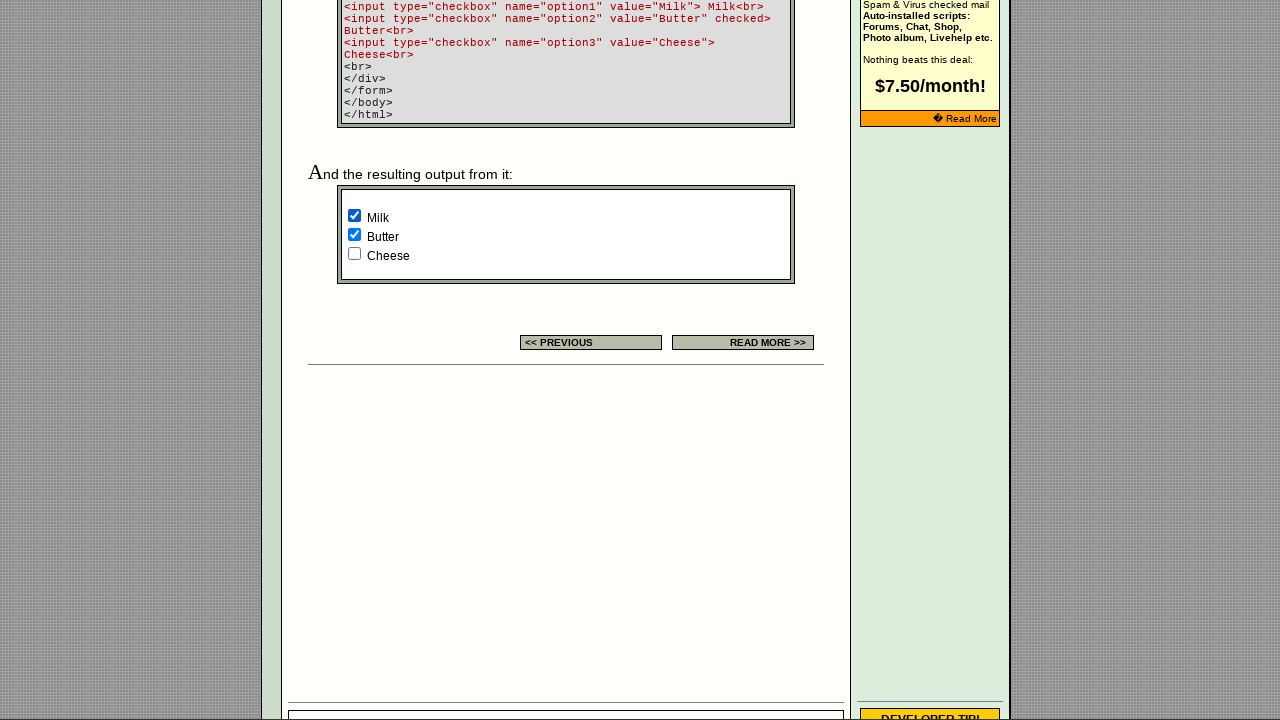

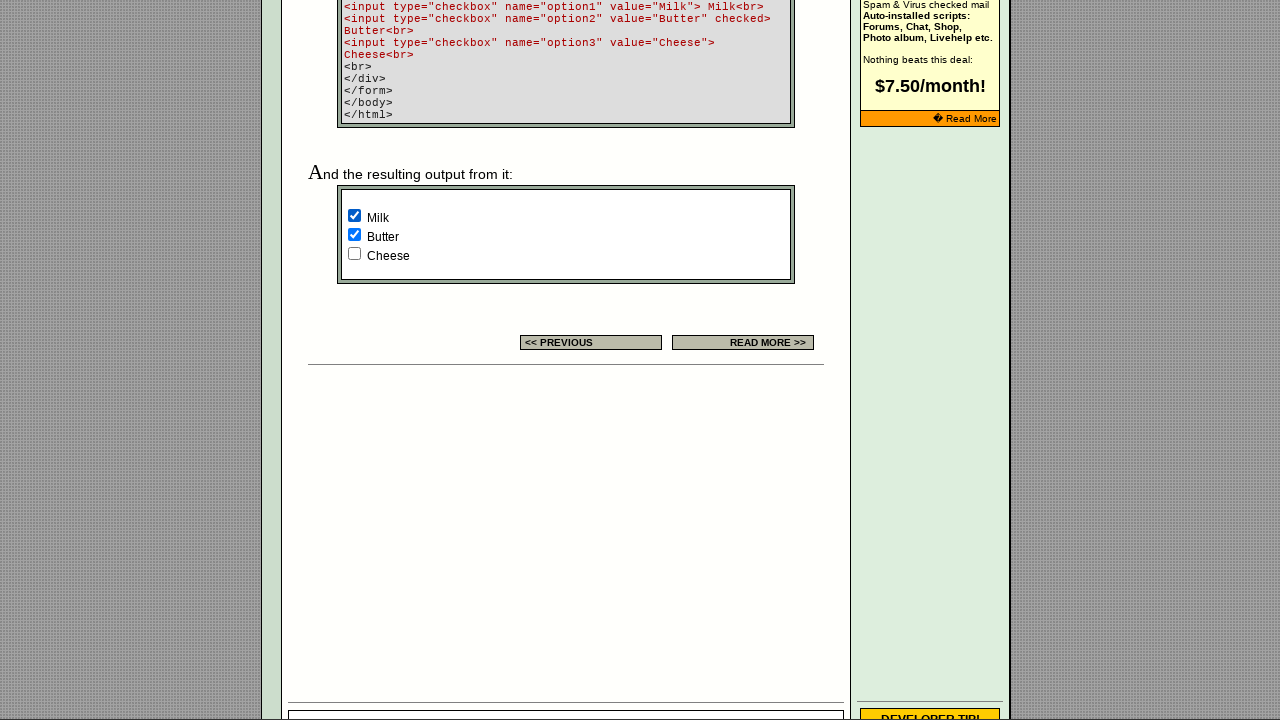